Tests joining a webcam session by entering a username into a dialog and clicking OK, then navigating through the interface using keyboard actions

Starting URL: https://live.monetanalytics.com/stu_proc/student.html#

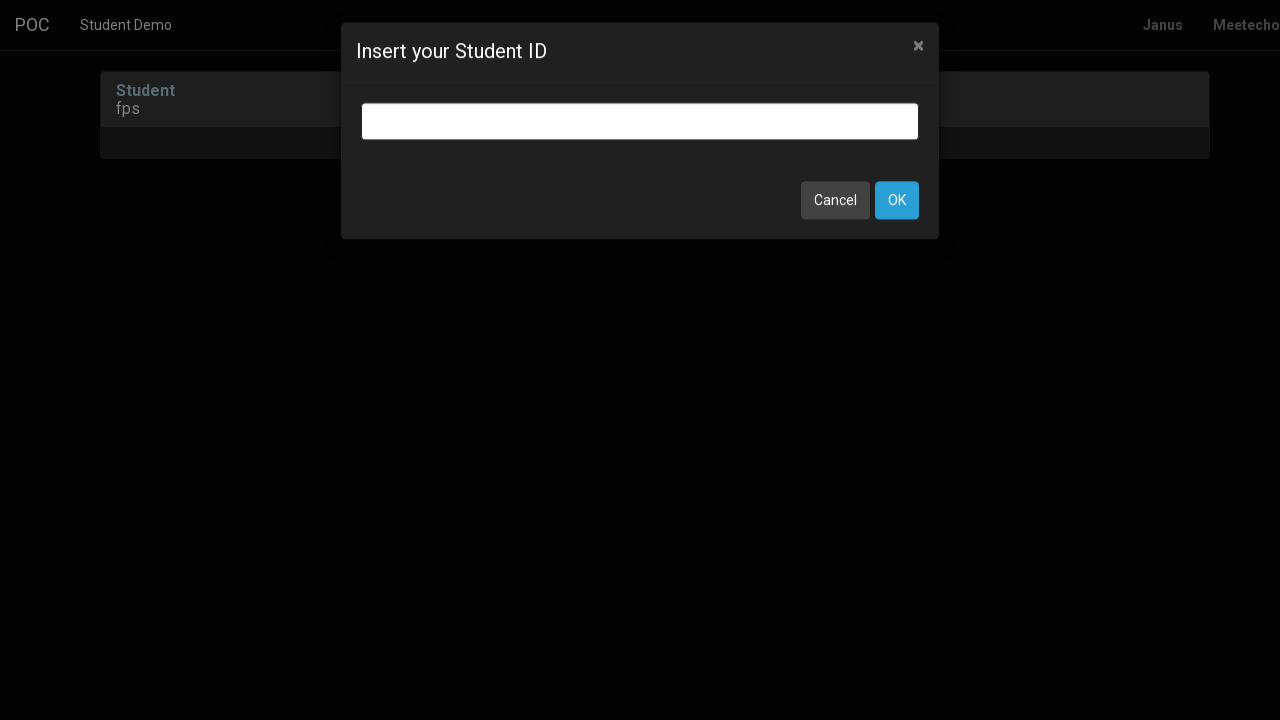

Entered username 'Webcam4' into the dialog input field on input.bootbox-input.bootbox-input-text.form-control
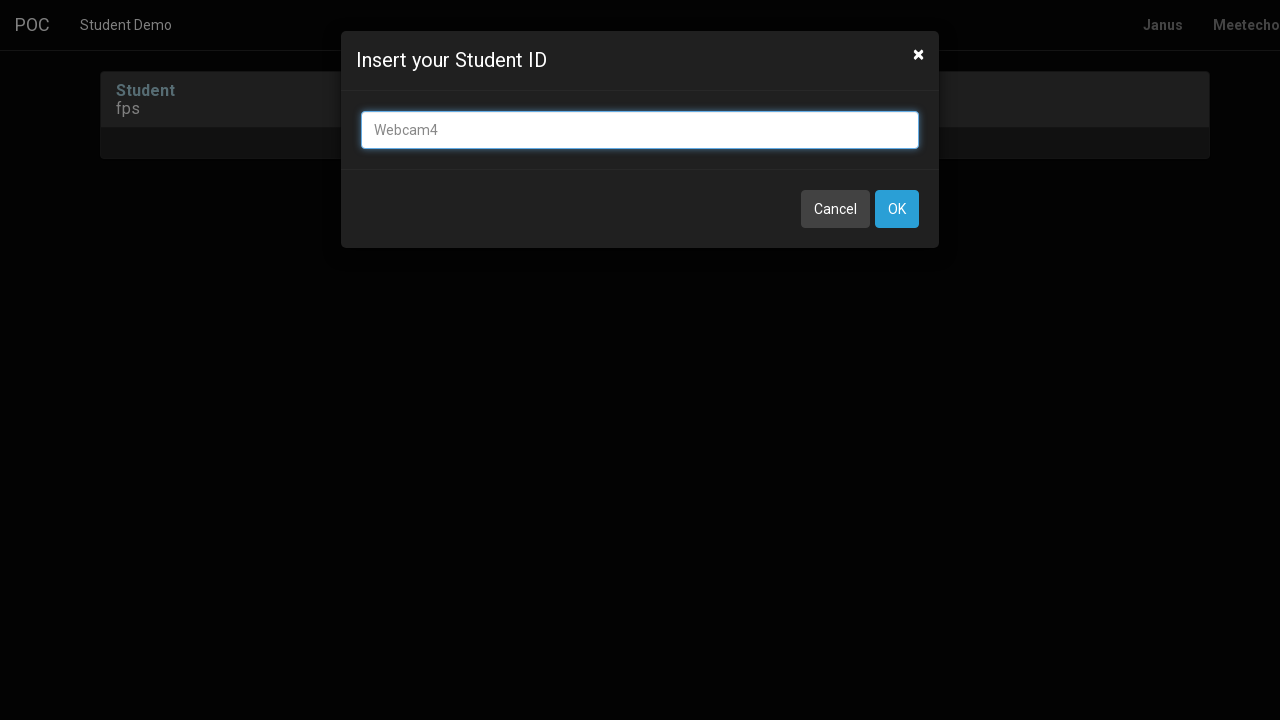

Clicked OK button to submit username at (897, 209) on button:has-text('OK')
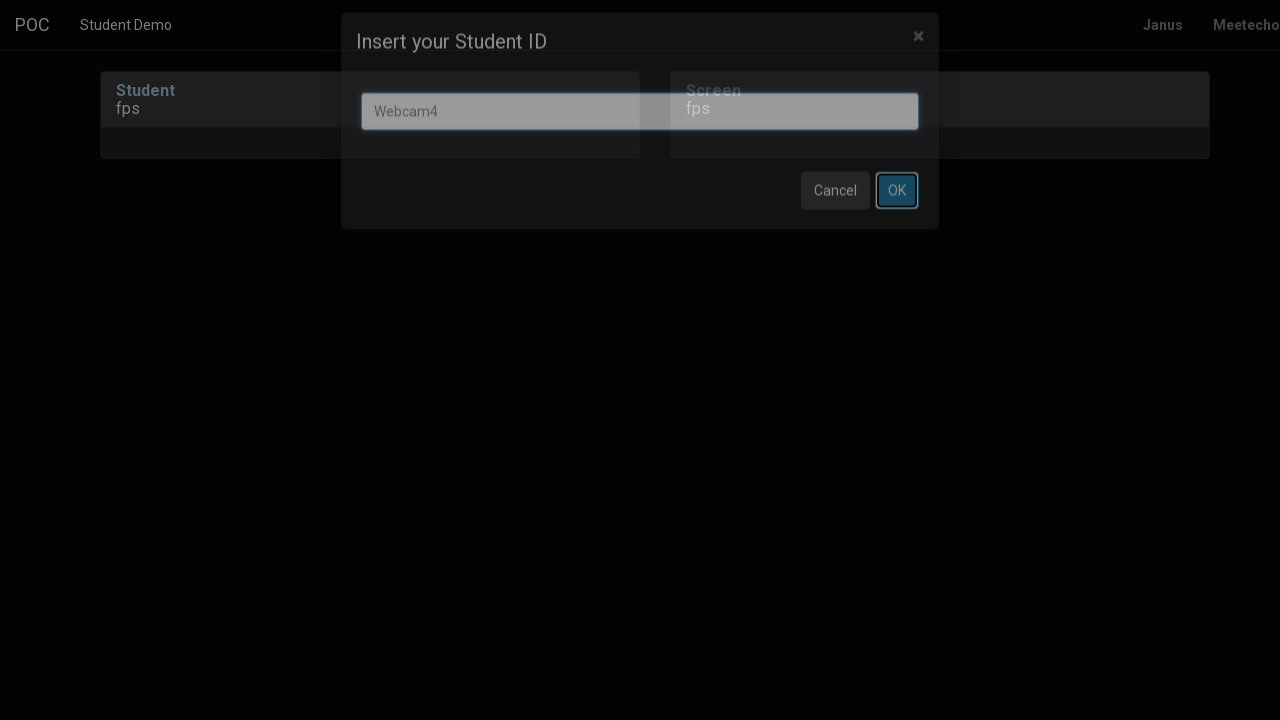

Waited 8 seconds for page to process
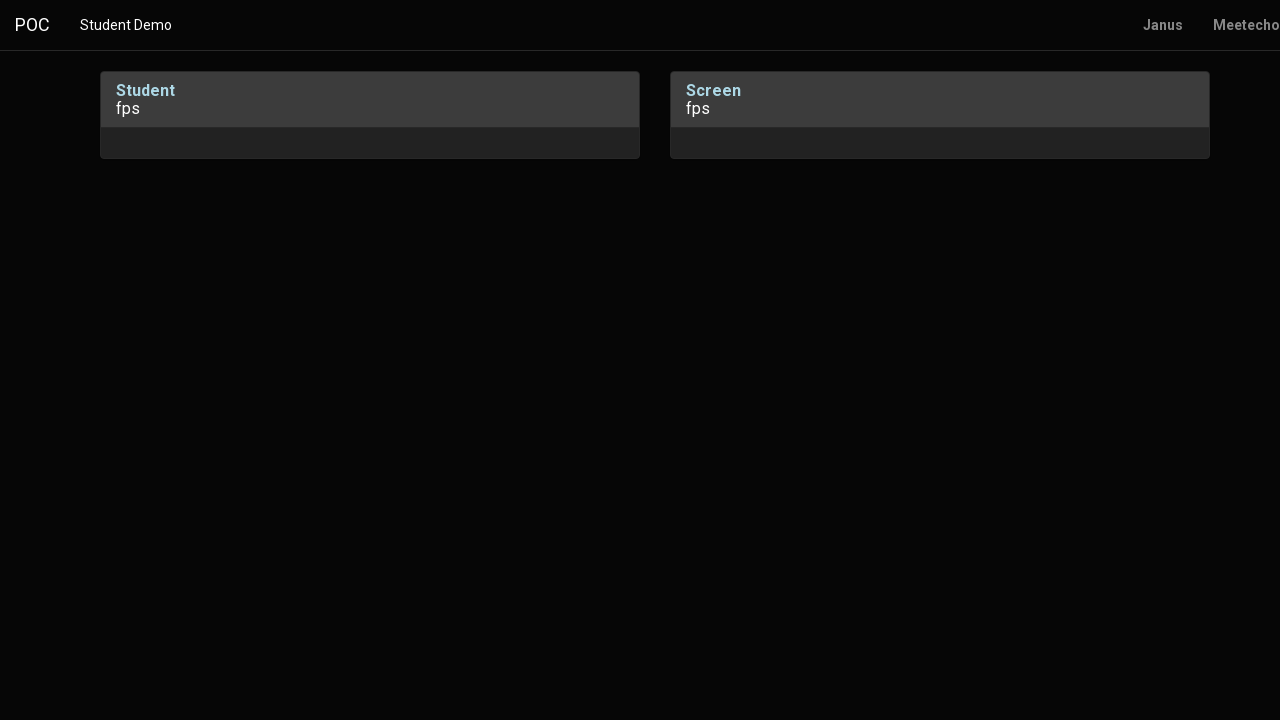

Pressed Tab key for navigation
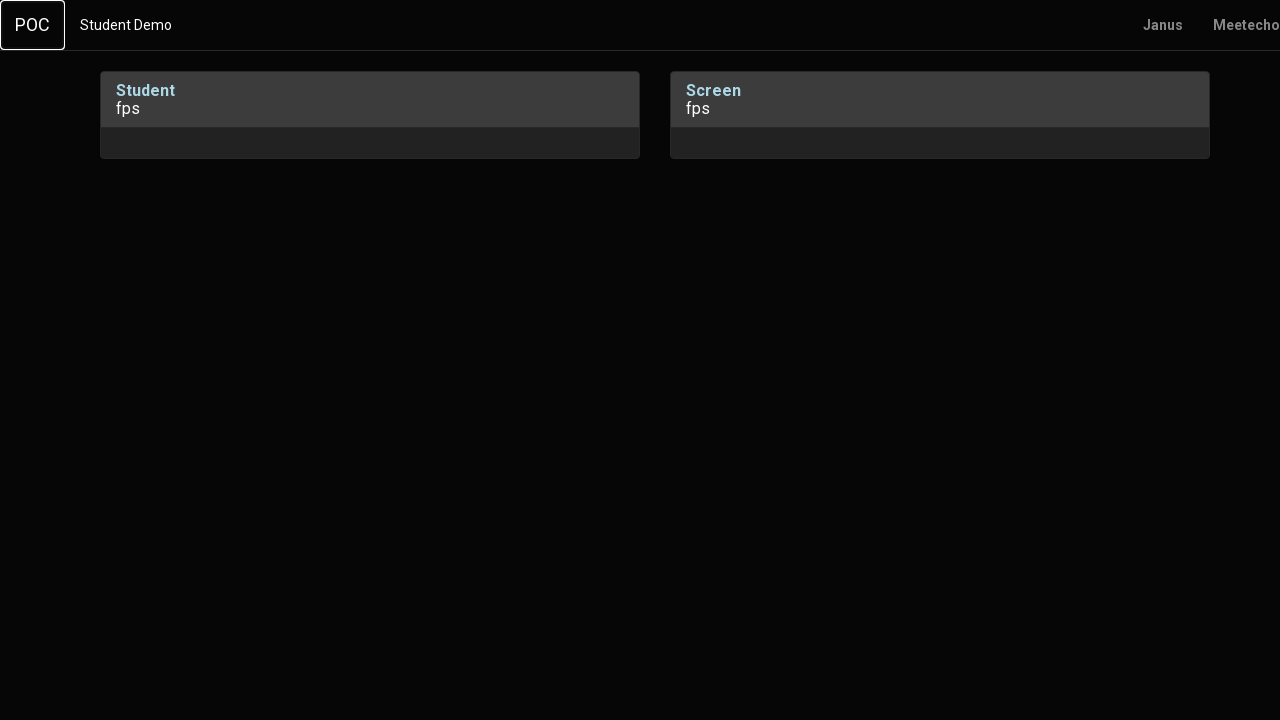

Waited 1 second
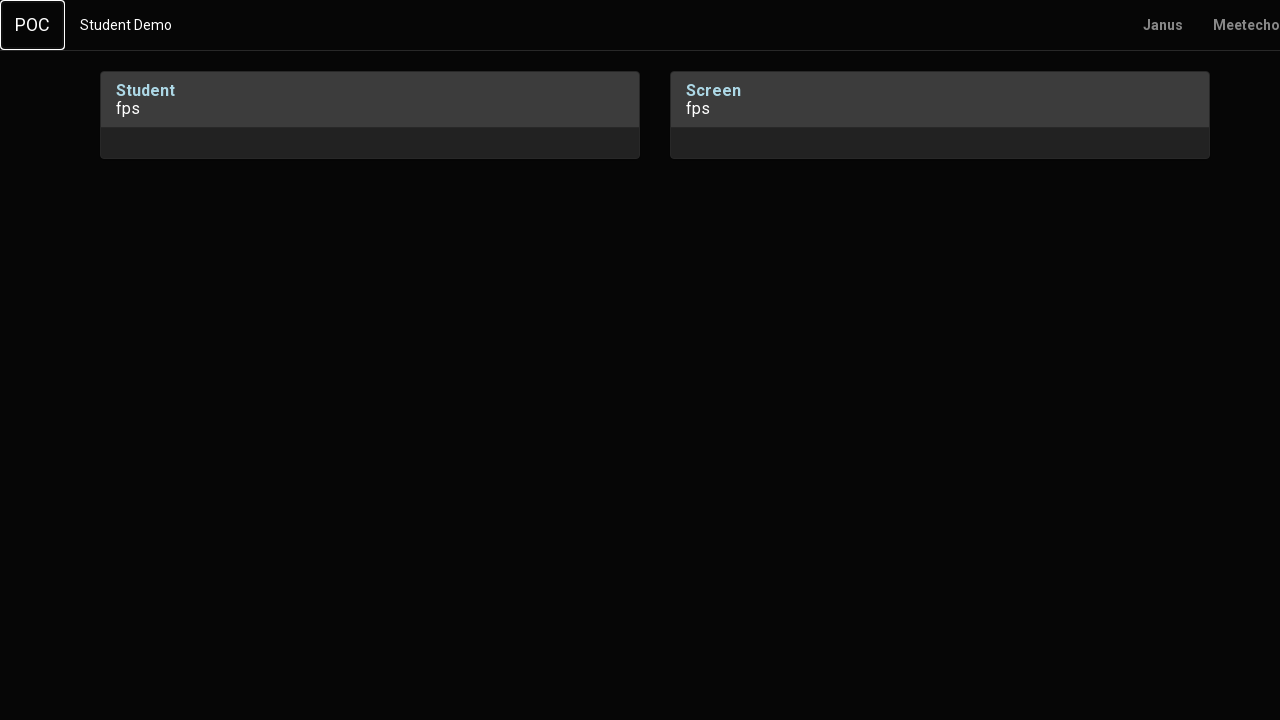

Pressed Enter key
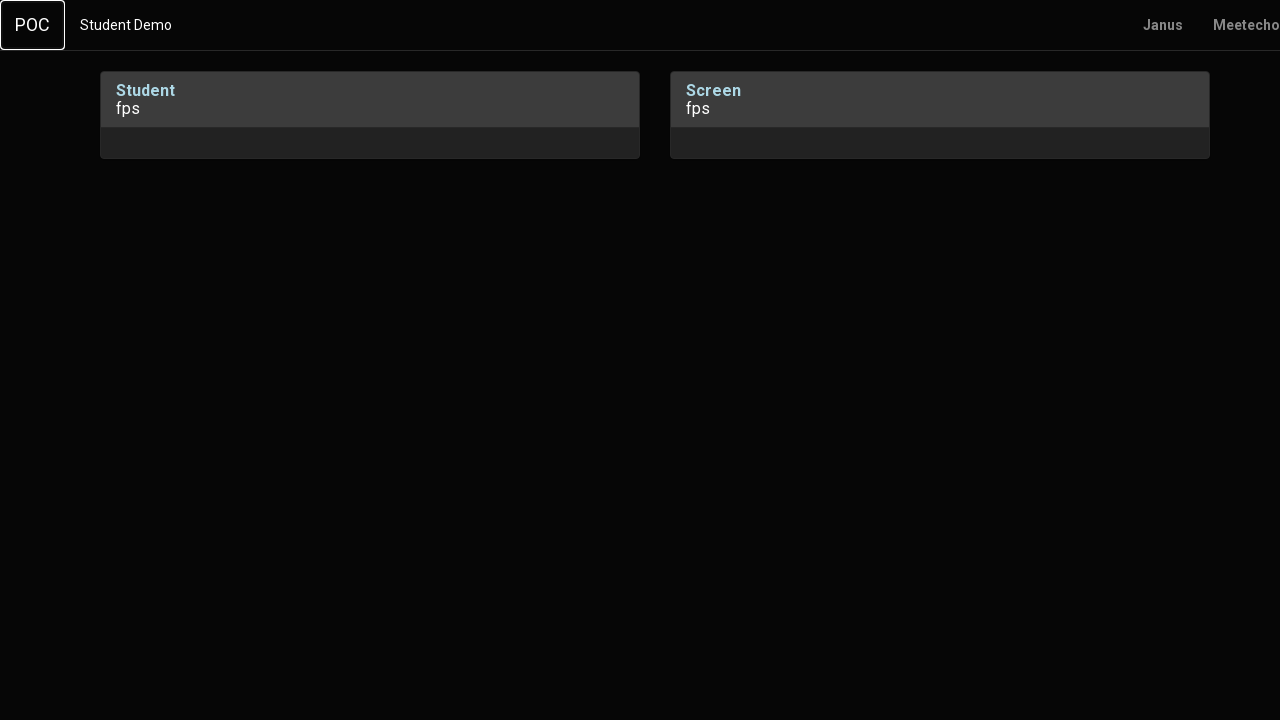

Waited 2 seconds
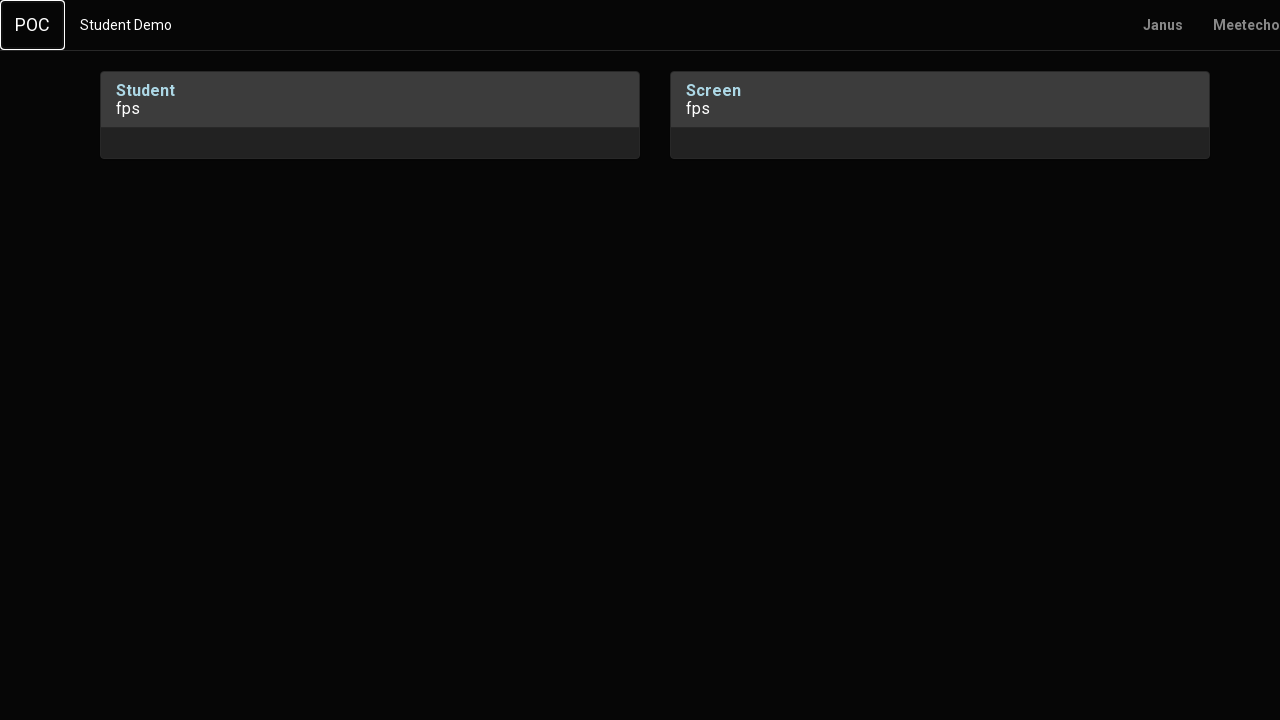

Pressed Tab key for navigation
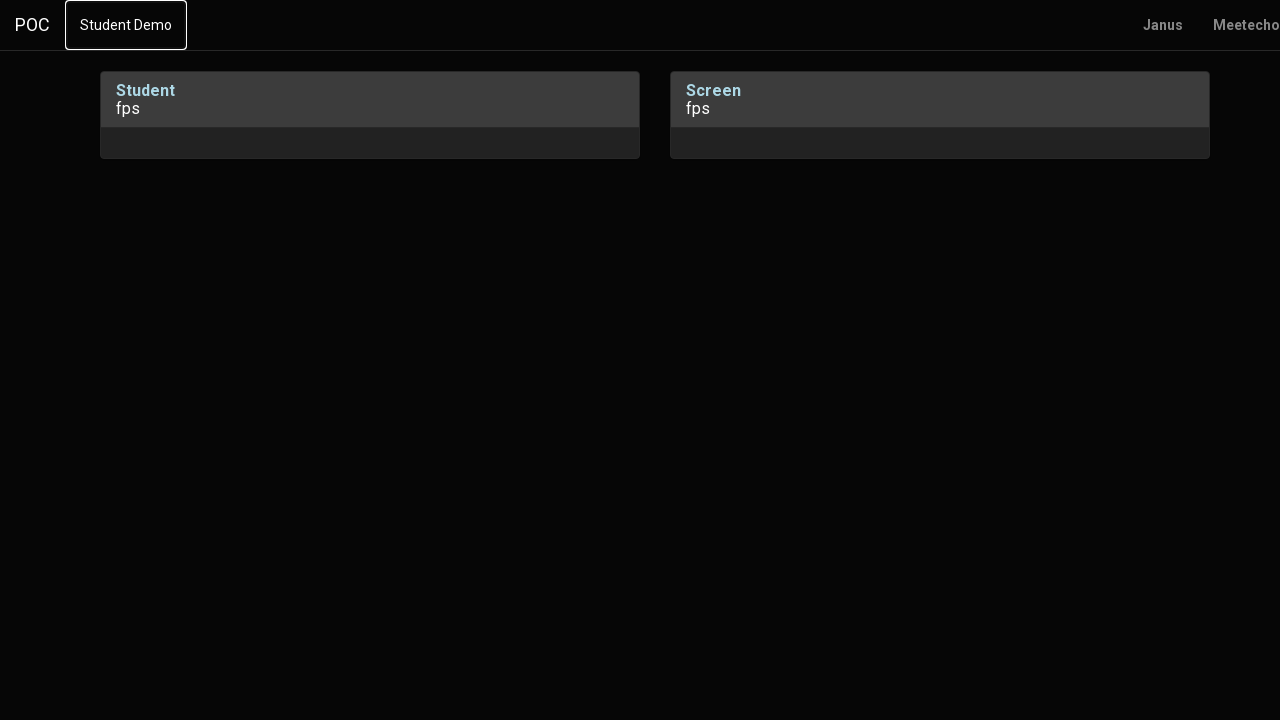

Waited 1 second
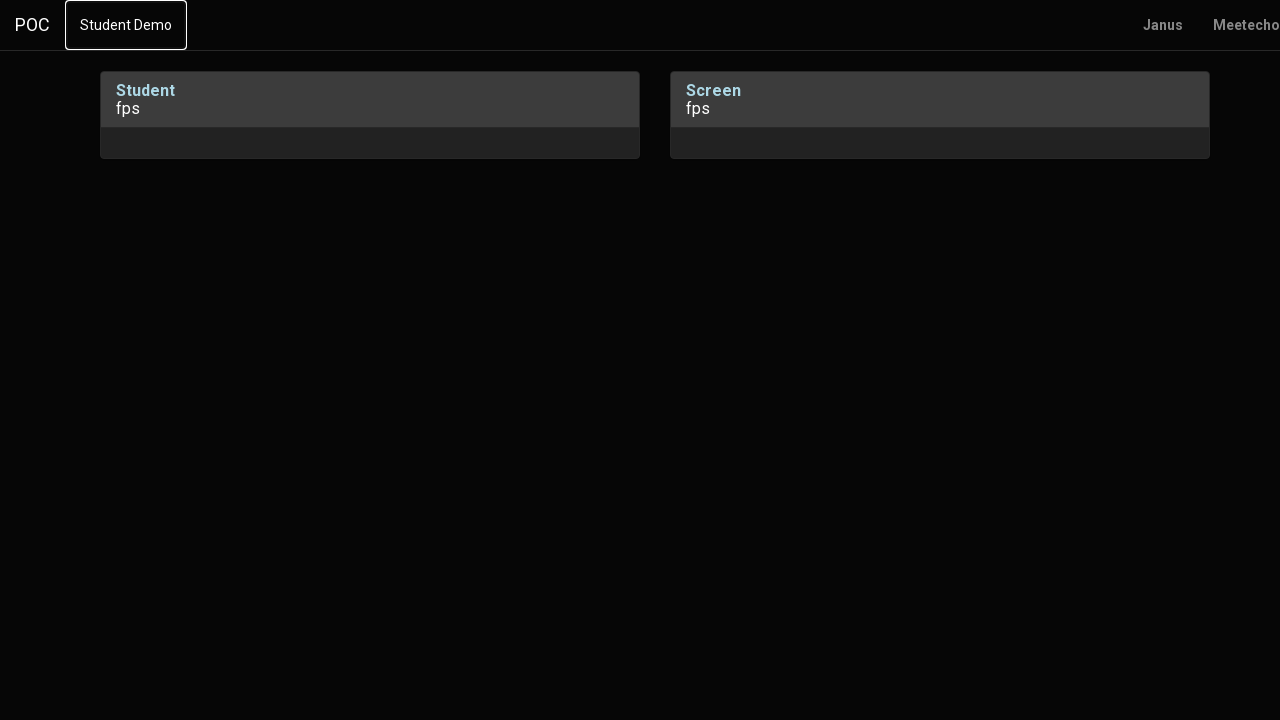

Pressed Tab key for navigation
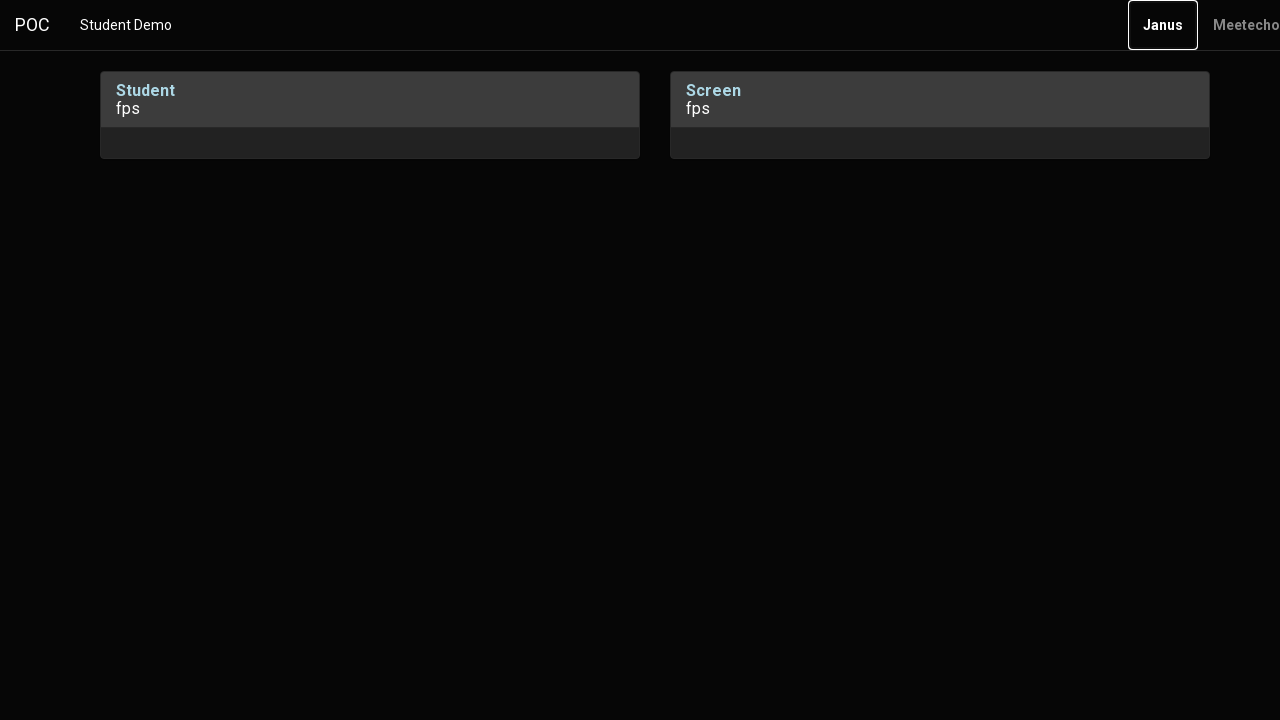

Waited 2 seconds
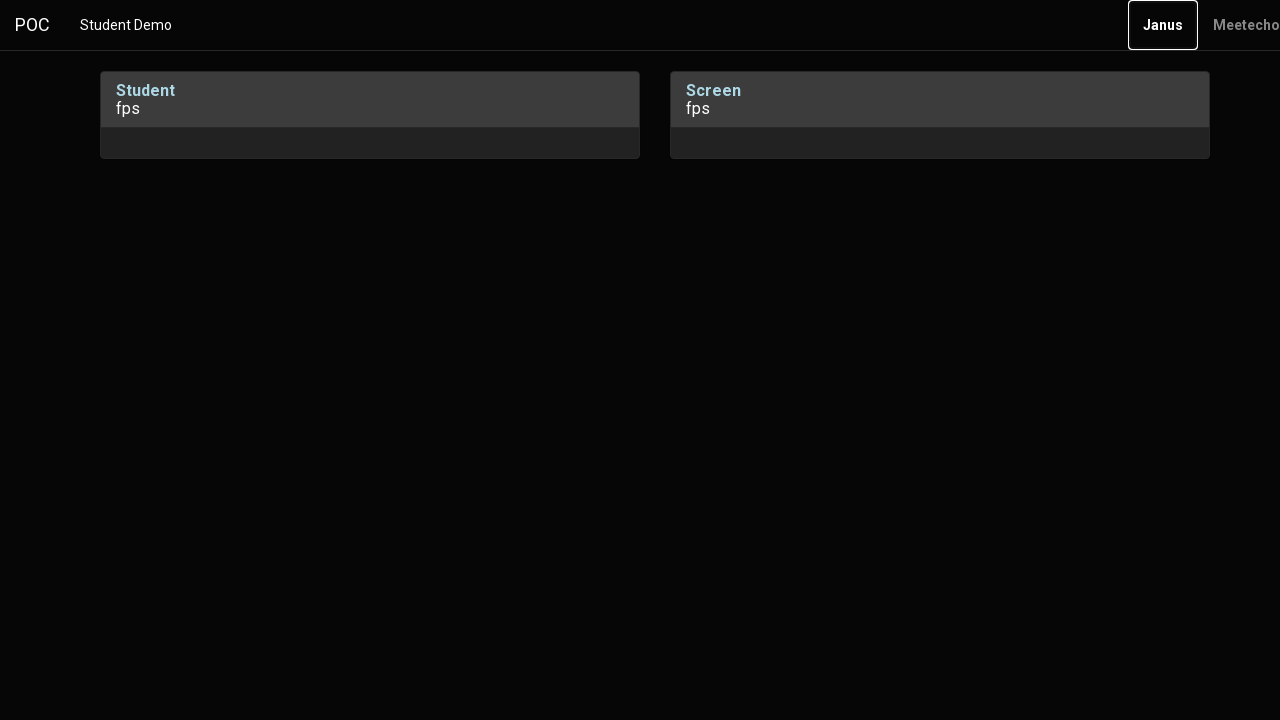

Pressed Enter key to confirm selection
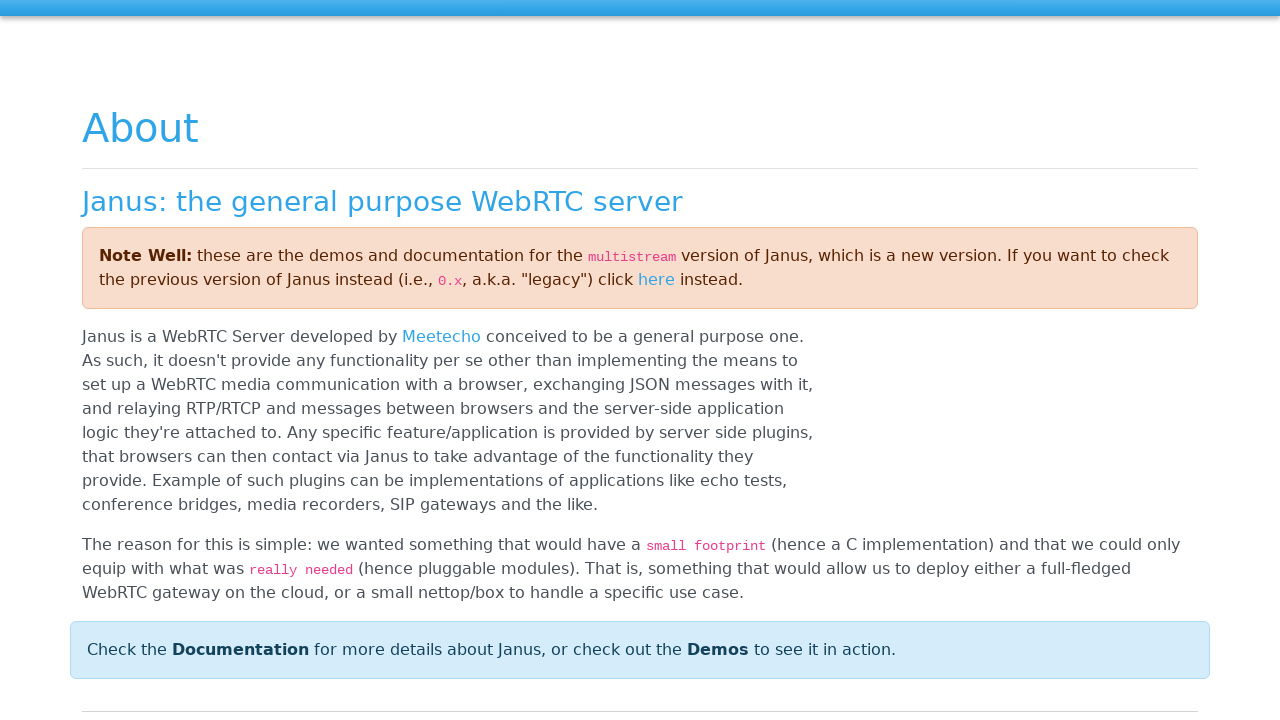

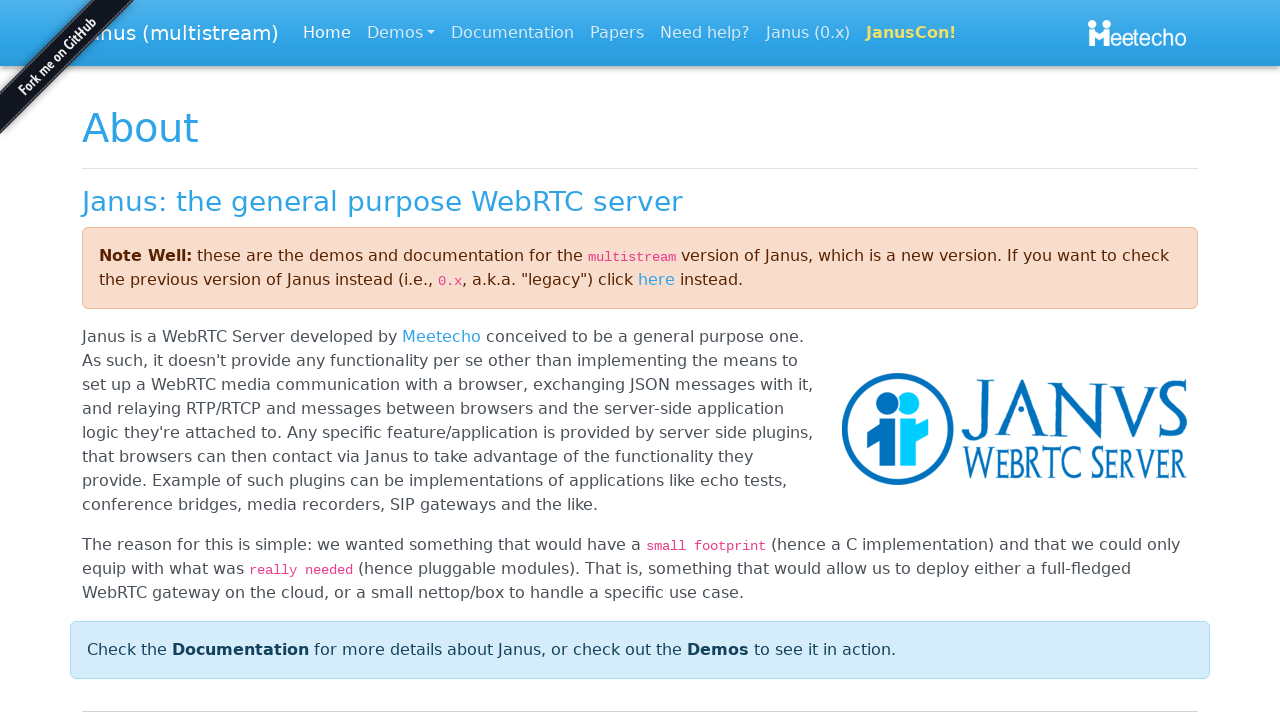